Tests a country selection form by entering a country name (Hungary) into an input field and then clicking on the corresponding country option to select it.

Starting URL: http://www.planetkevin.com/angular/

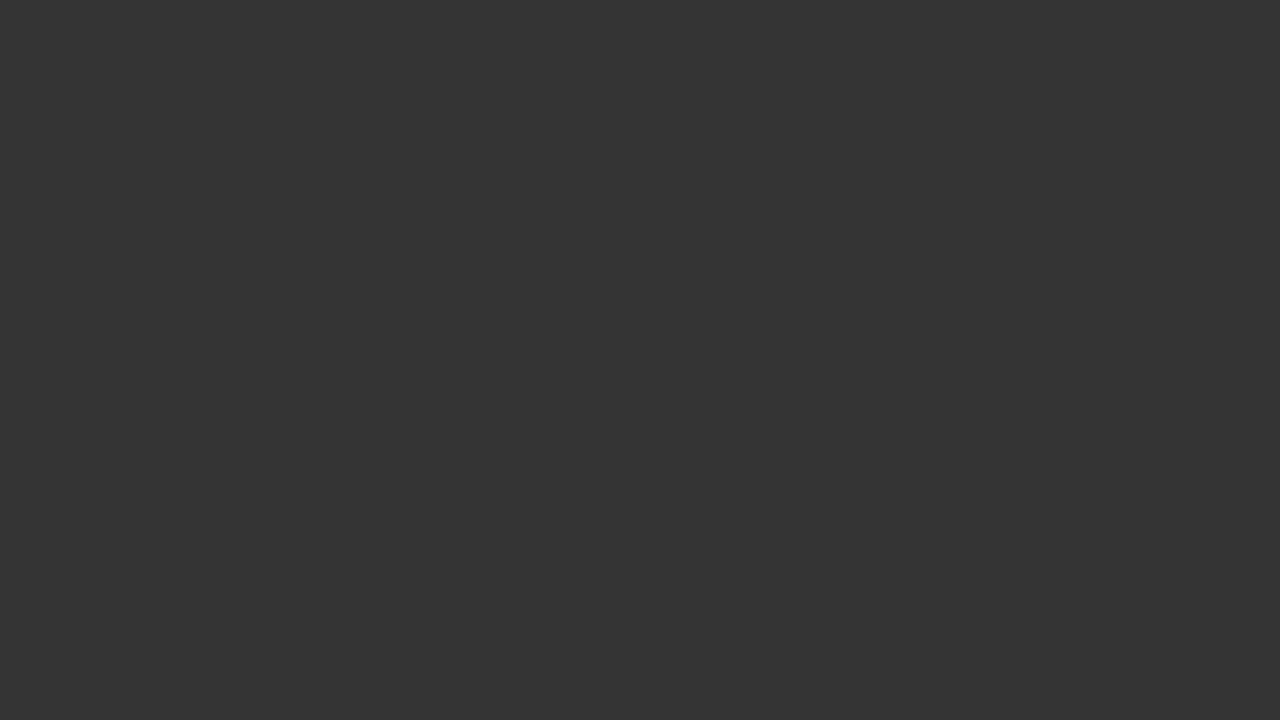

Waited 2 seconds for page to fully load
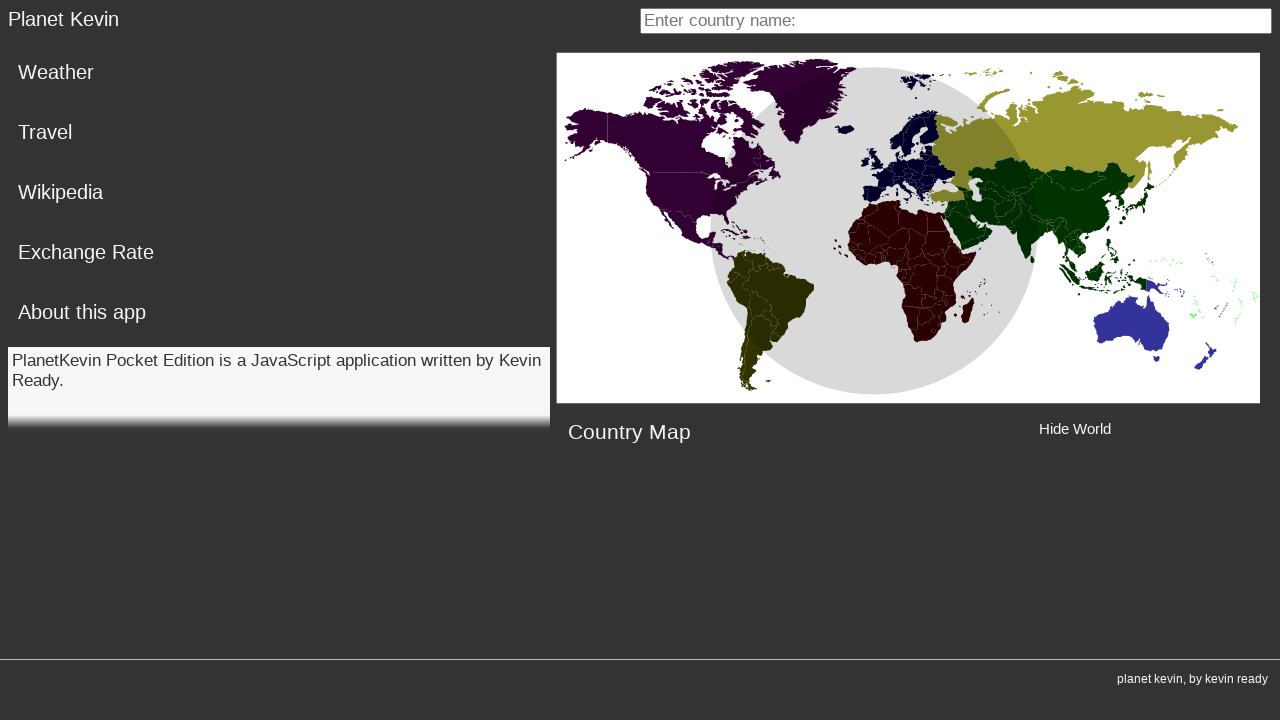

Entered 'Hungary' into country name input field on input[name='countryName']
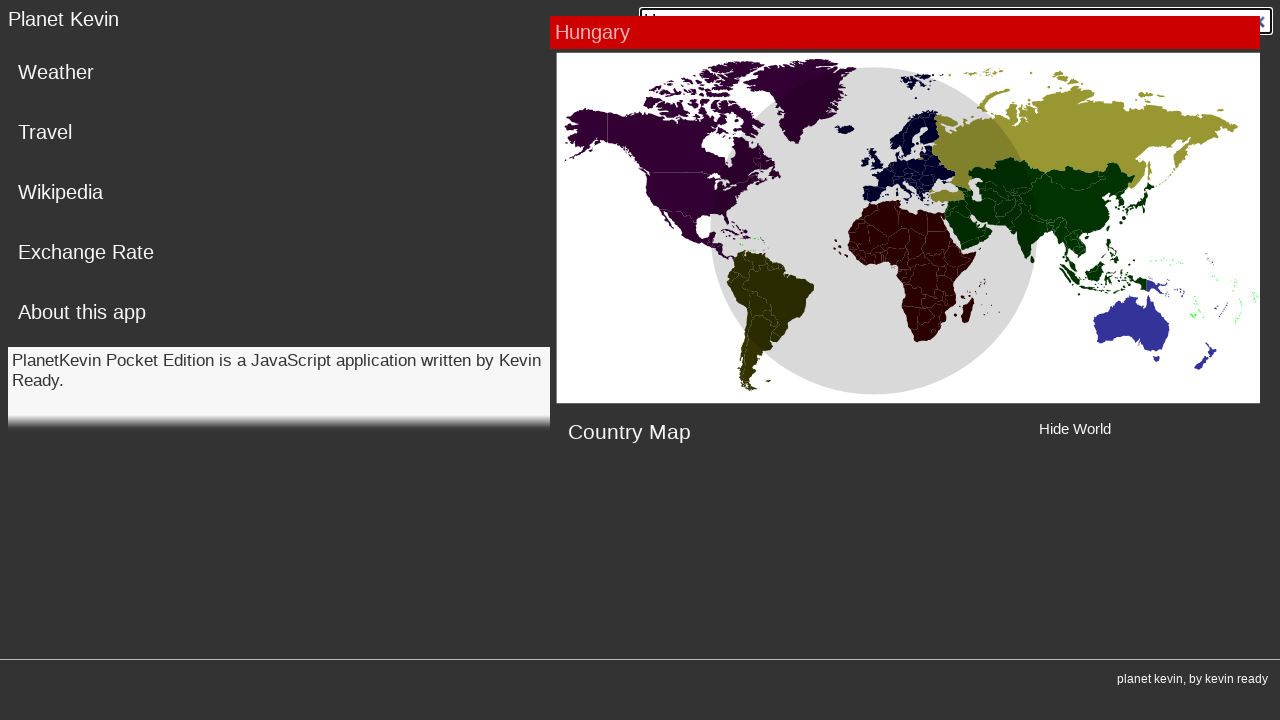

Clicked on Hungary option to select it at (905, 32) on #Hungary
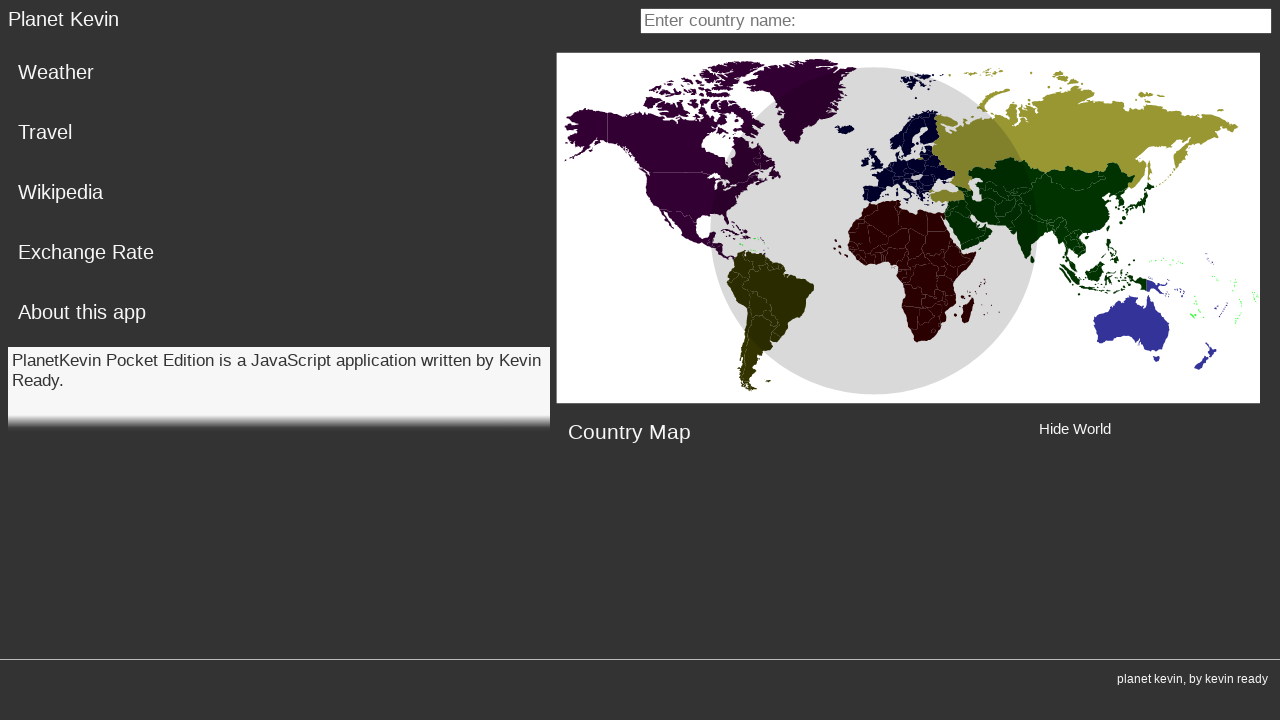

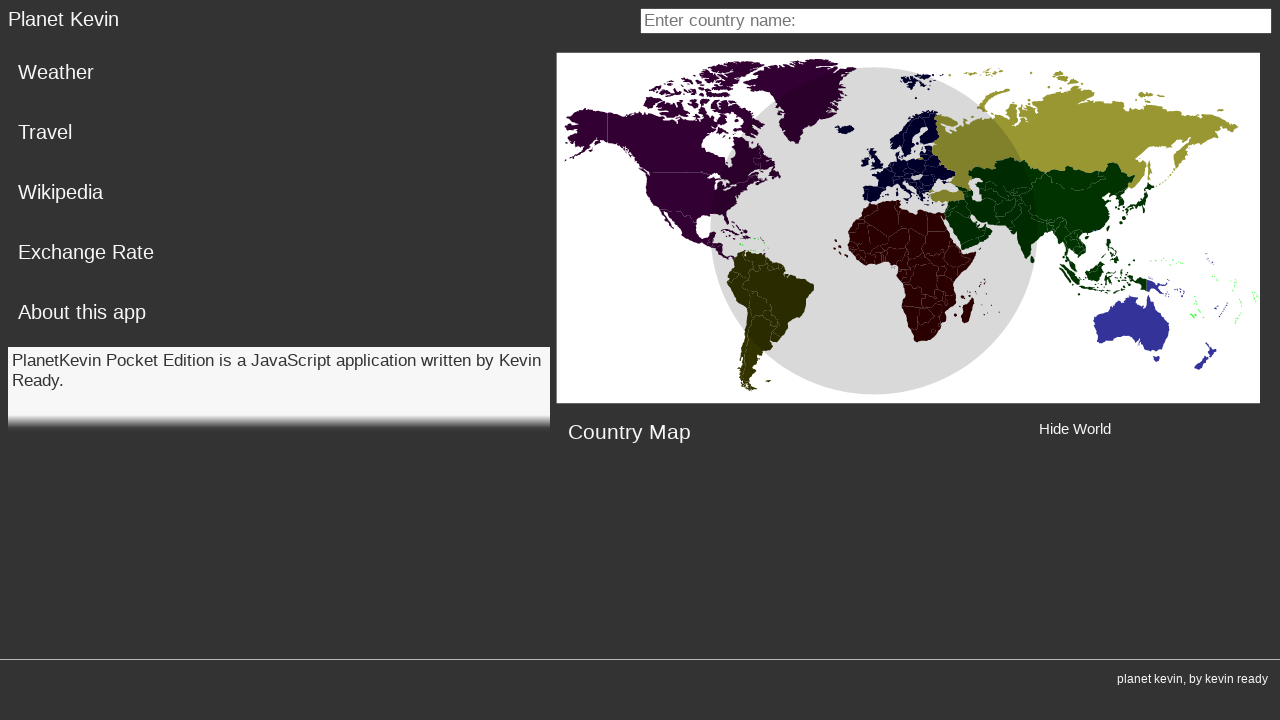